Compares login form text position between two versions

Starting URL: https://demo.applitools.com/hackathon.html

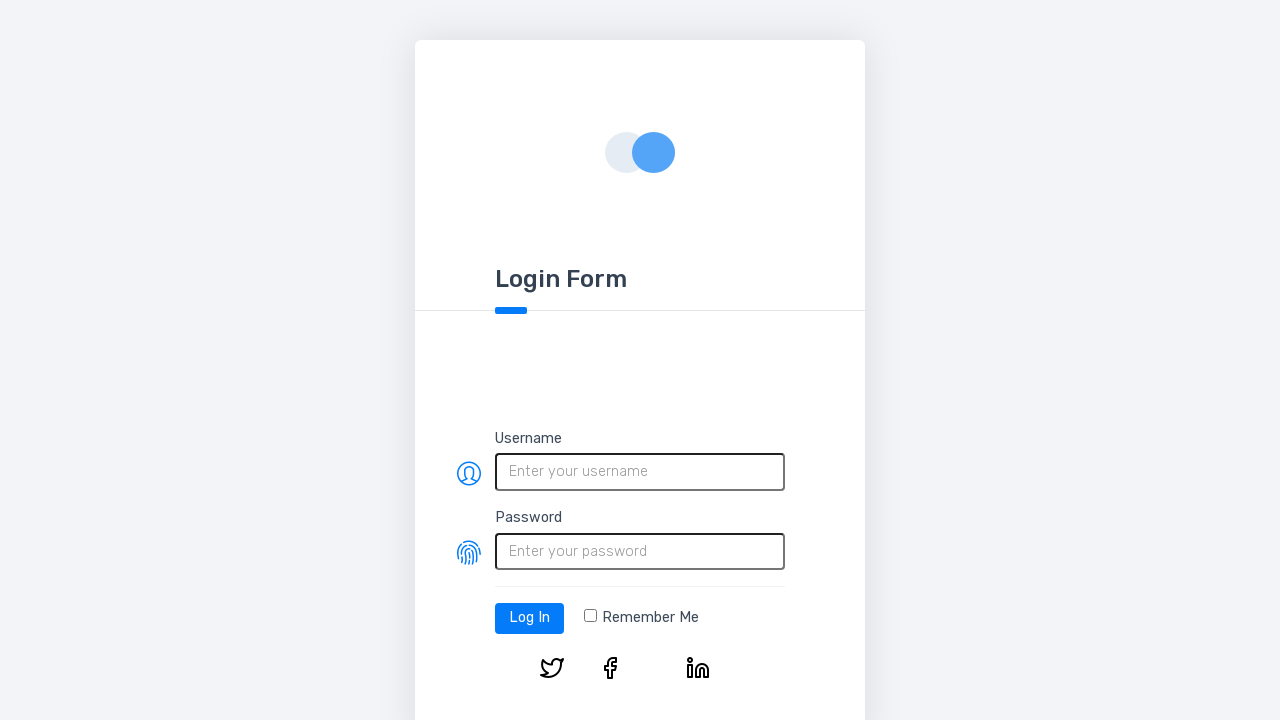

Retrieved bounding box of auth header from first version
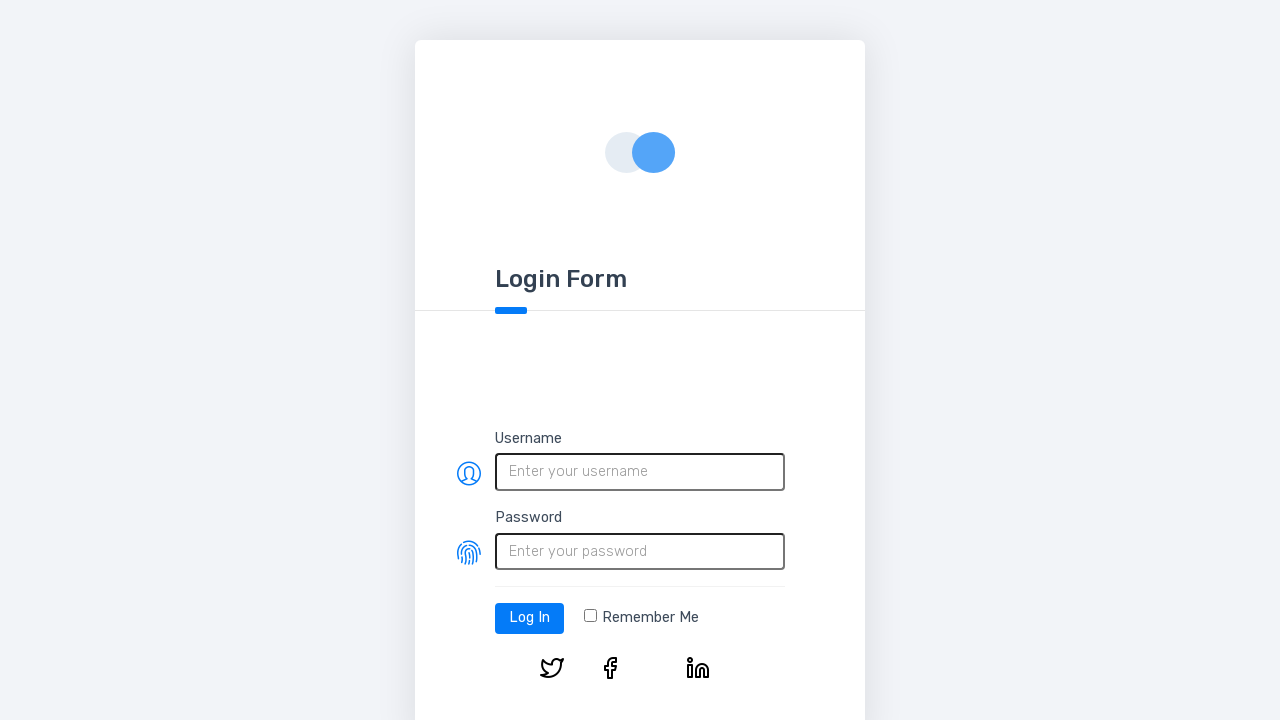

Navigated to second version of hackathon page
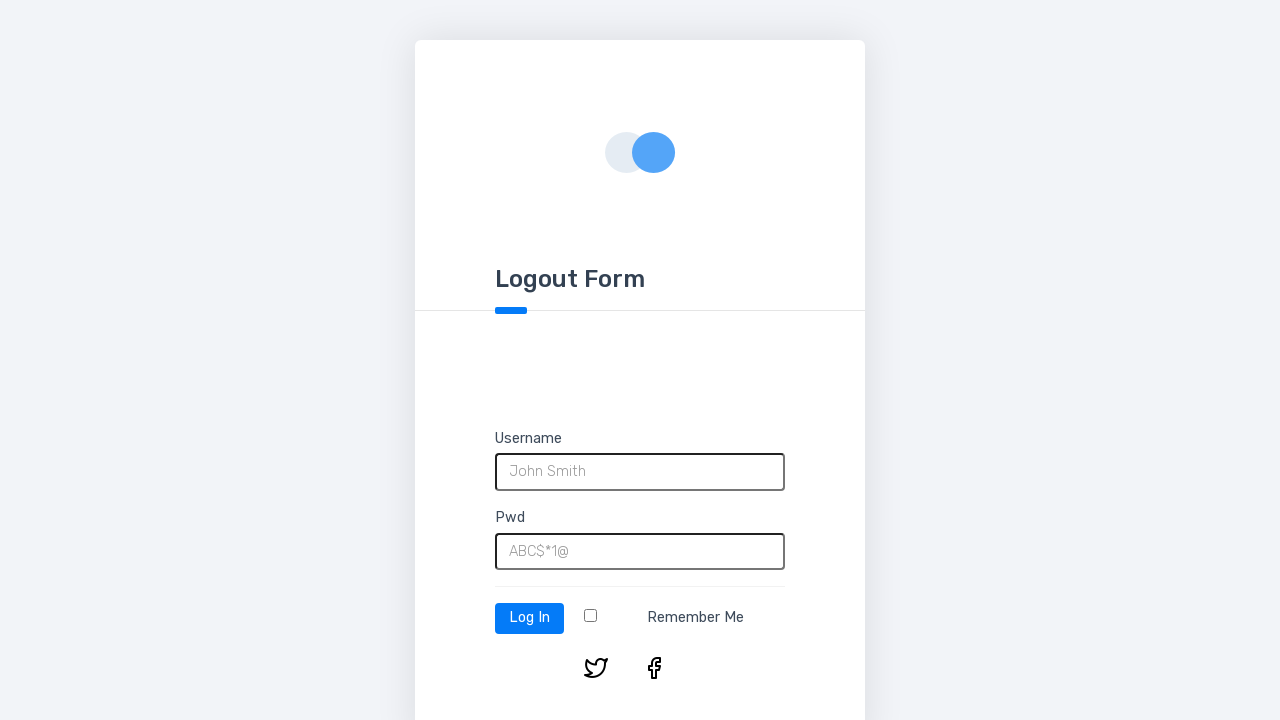

Retrieved bounding box of auth header from second version
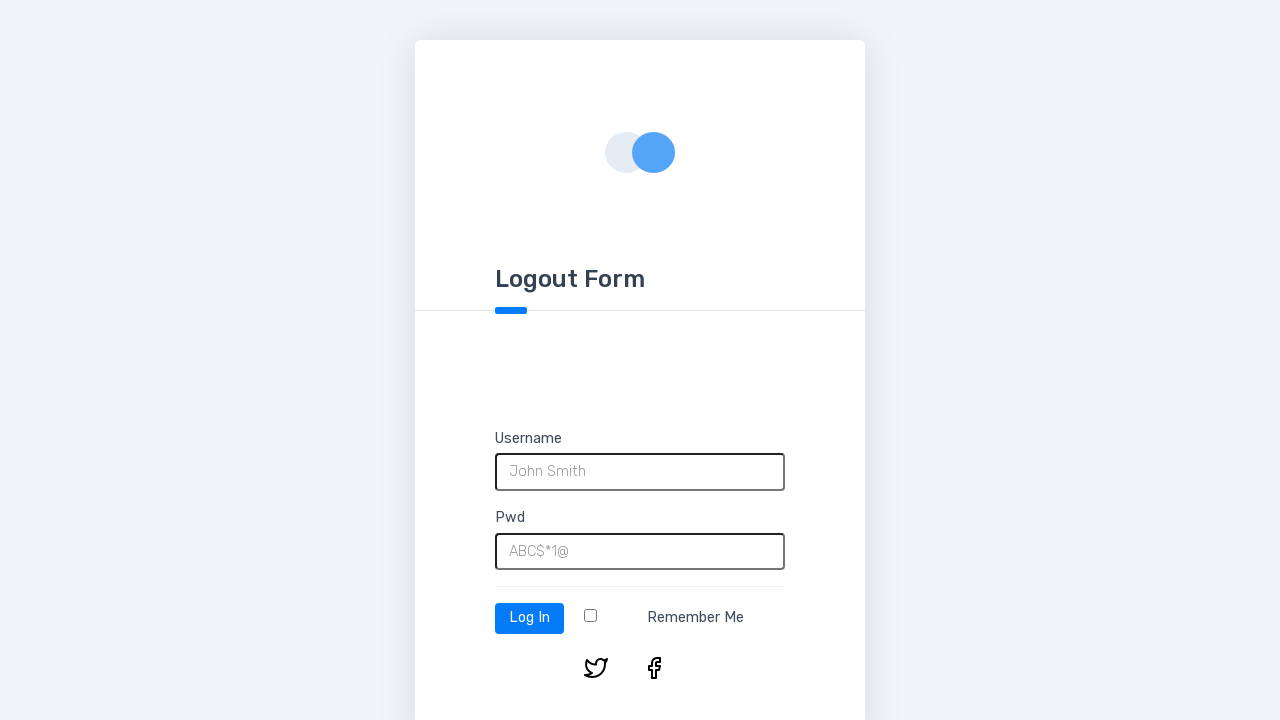

Asserted that login form text positions match between versions
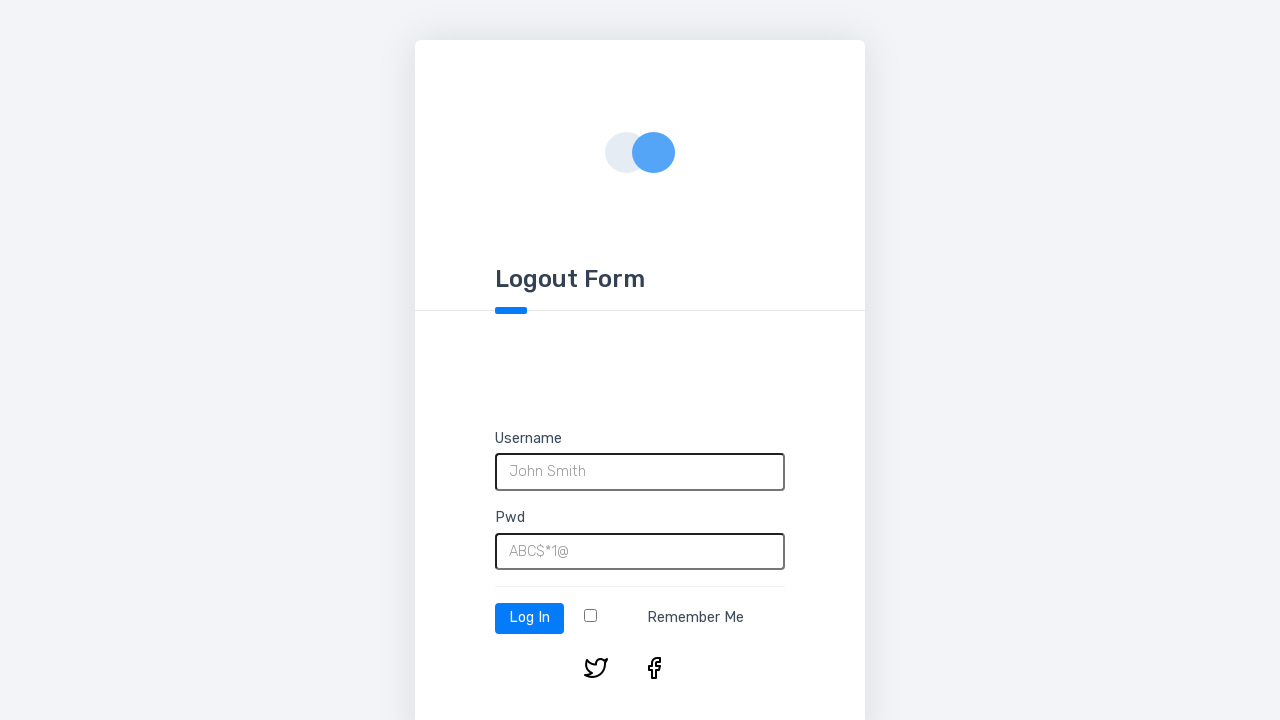

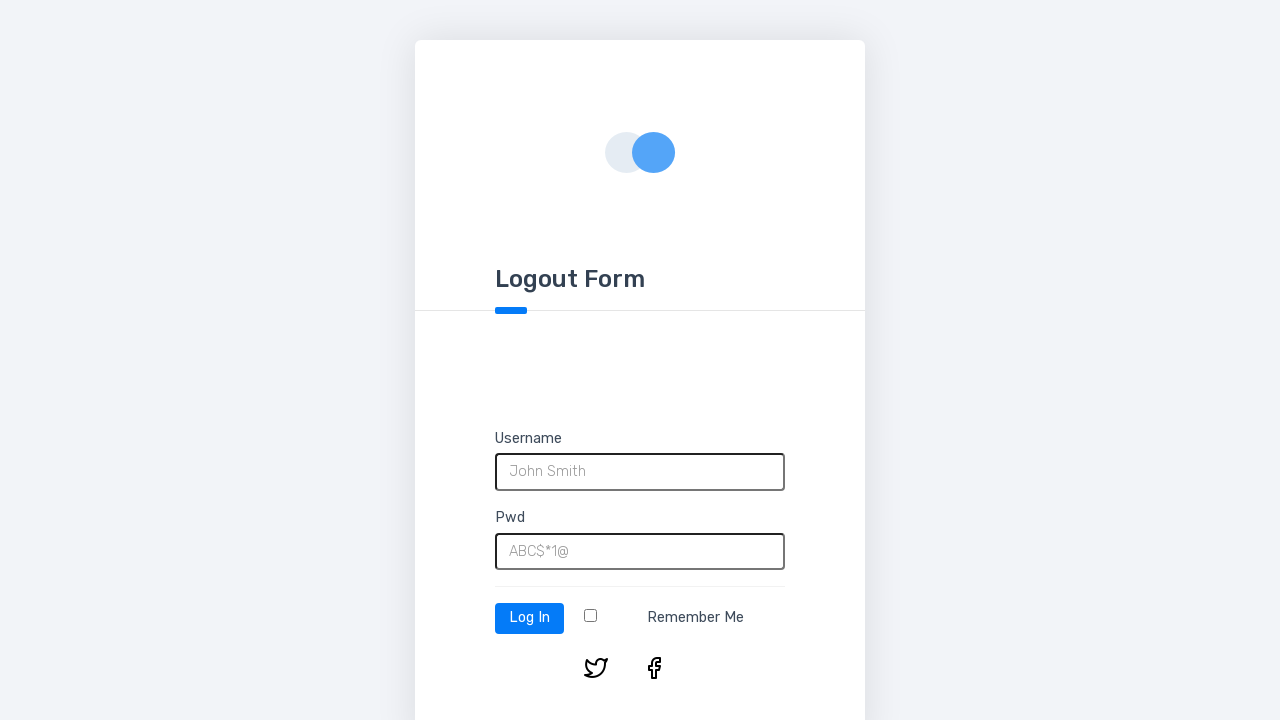